Navigates to the Ajio e-commerce website and waits for the page to load

Starting URL: https://www.ajio.com

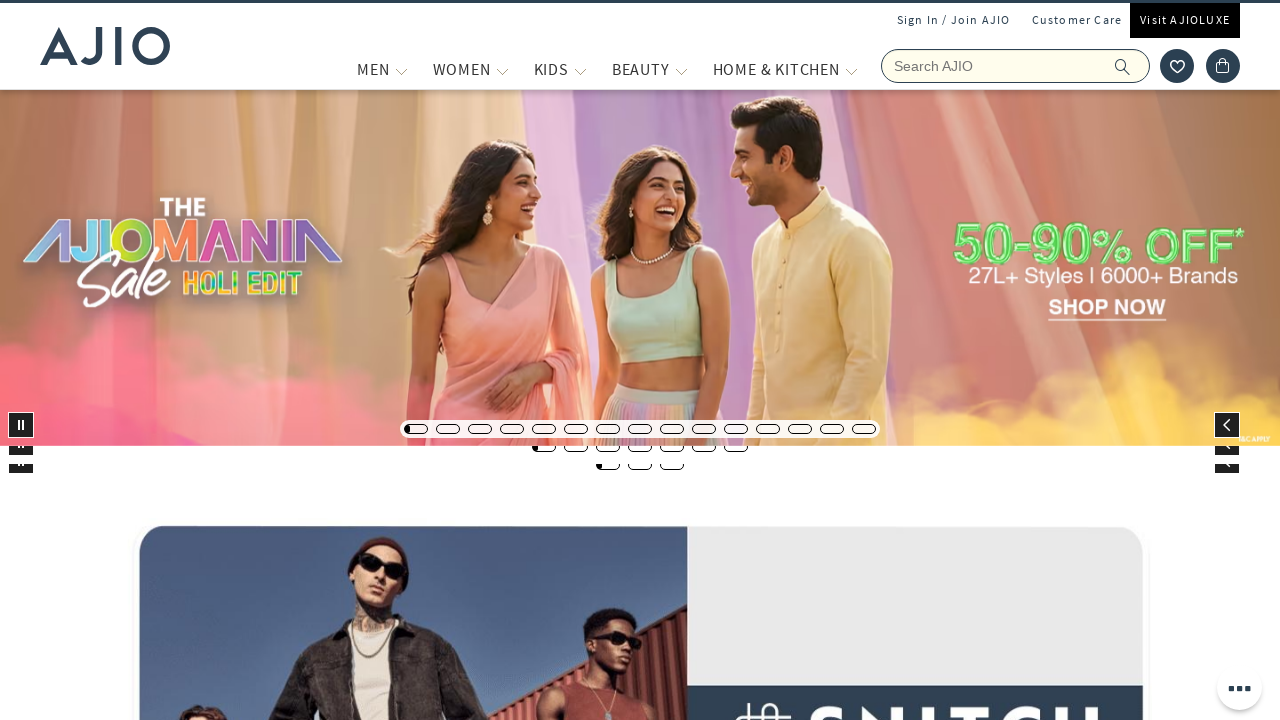

Navigated to Ajio e-commerce website
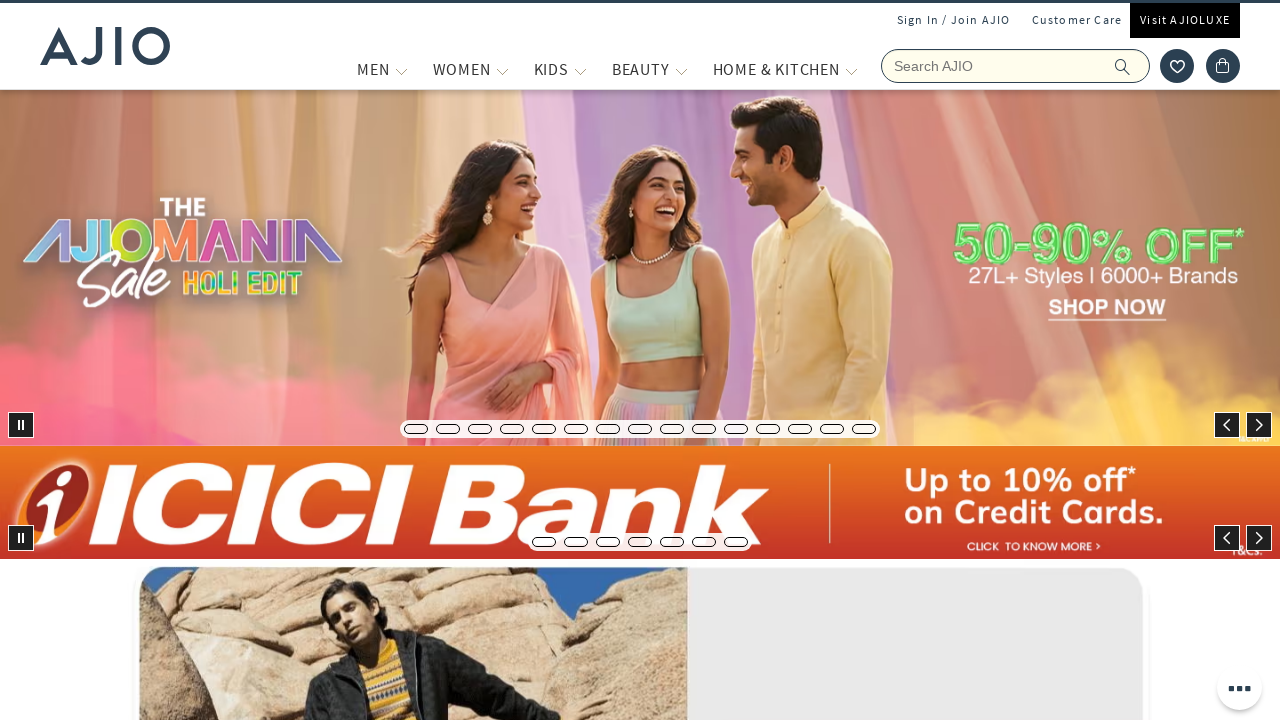

Page fully loaded and network idle
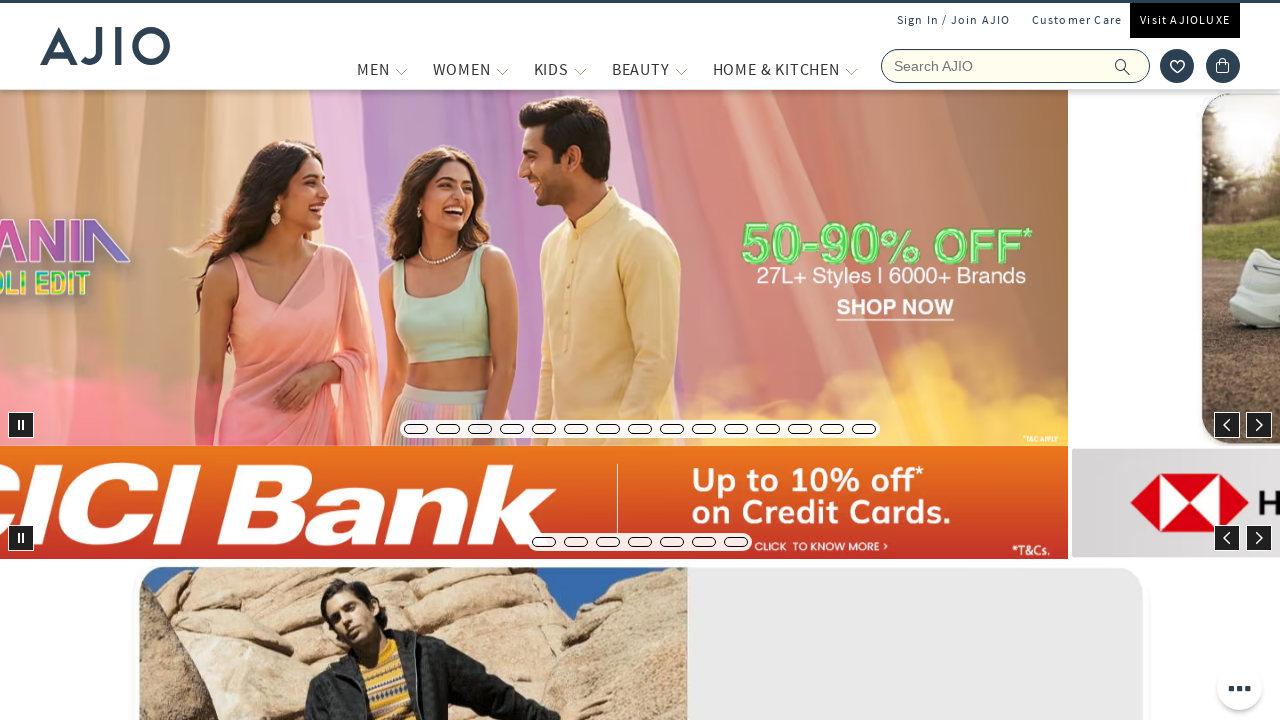

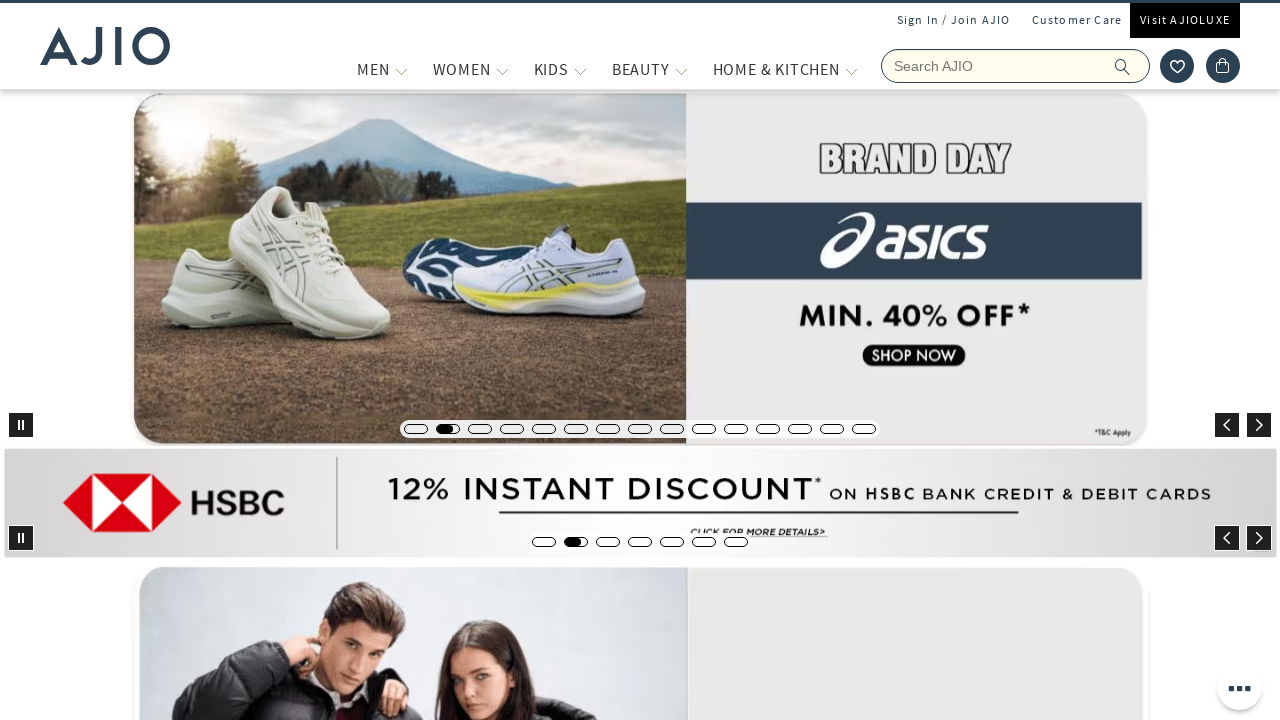